Tests JavaScript confirm alert functionality by filling a name field, triggering a confirm dialog, and dismissing it

Starting URL: https://rahulshettyacademy.com/AutomationPractice/

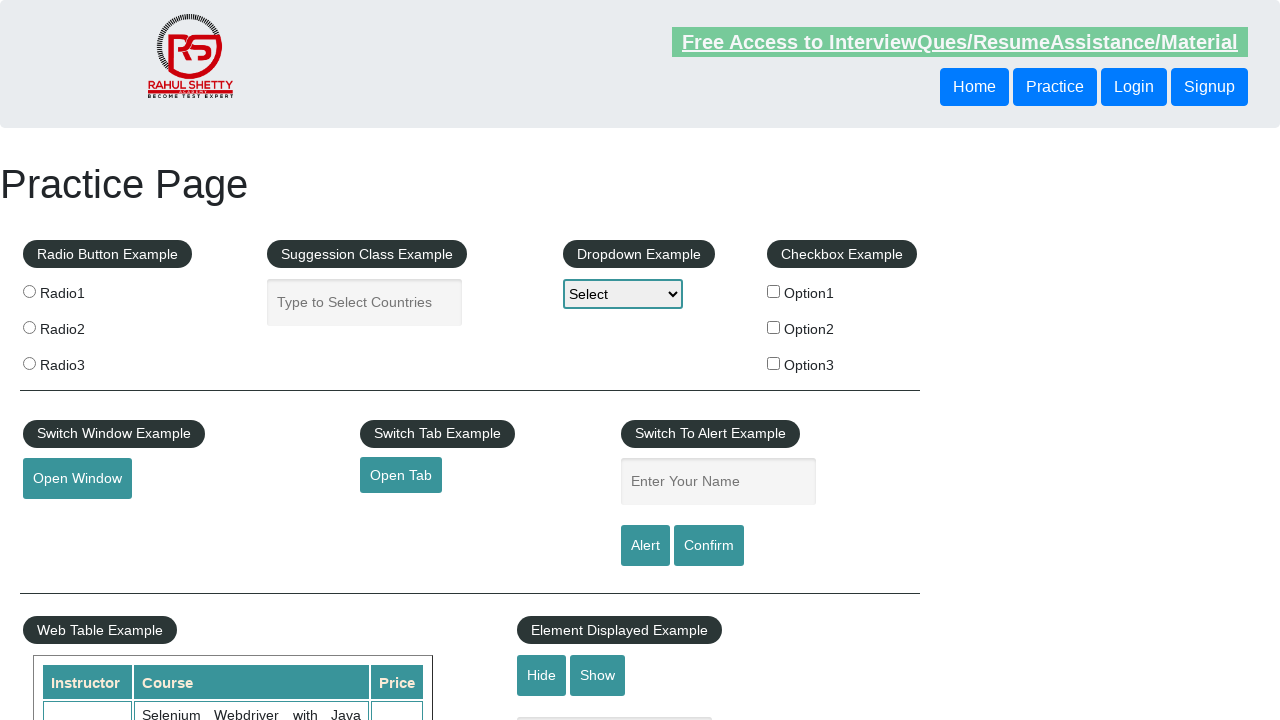

Filled name field with 'nikita' on #name
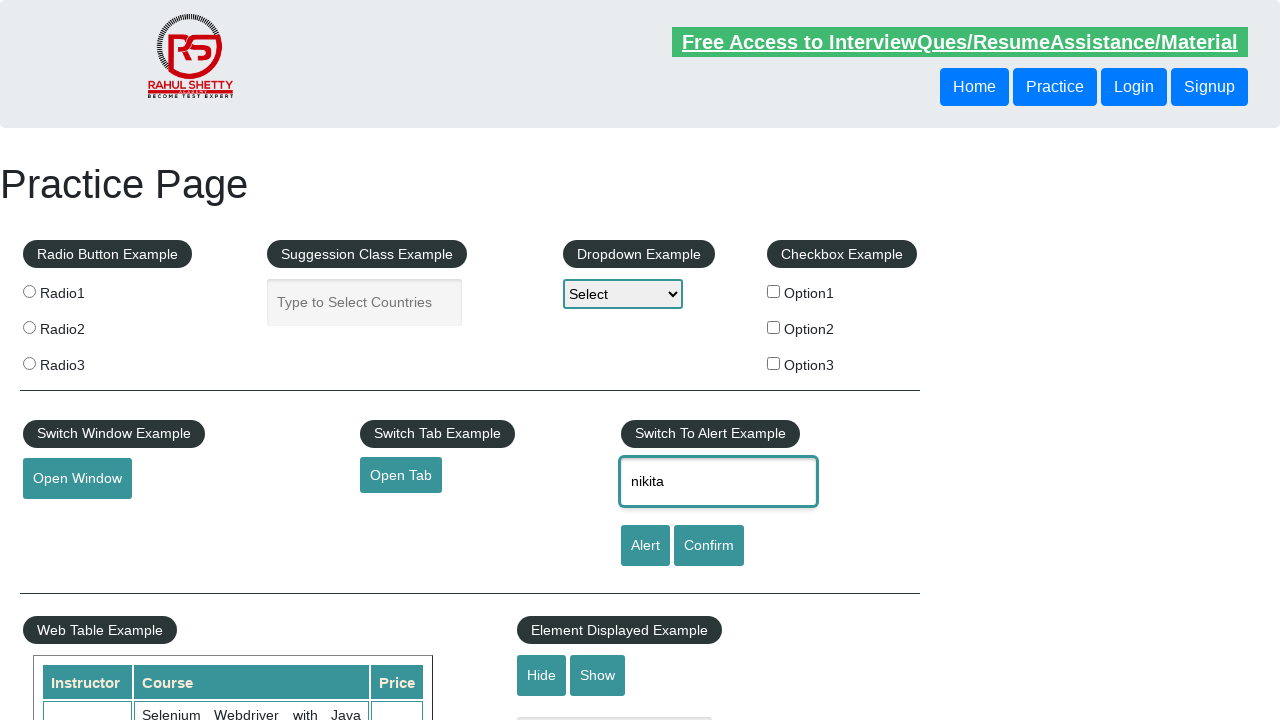

Clicked confirm button to trigger alert at (709, 546) on #confirmbtn
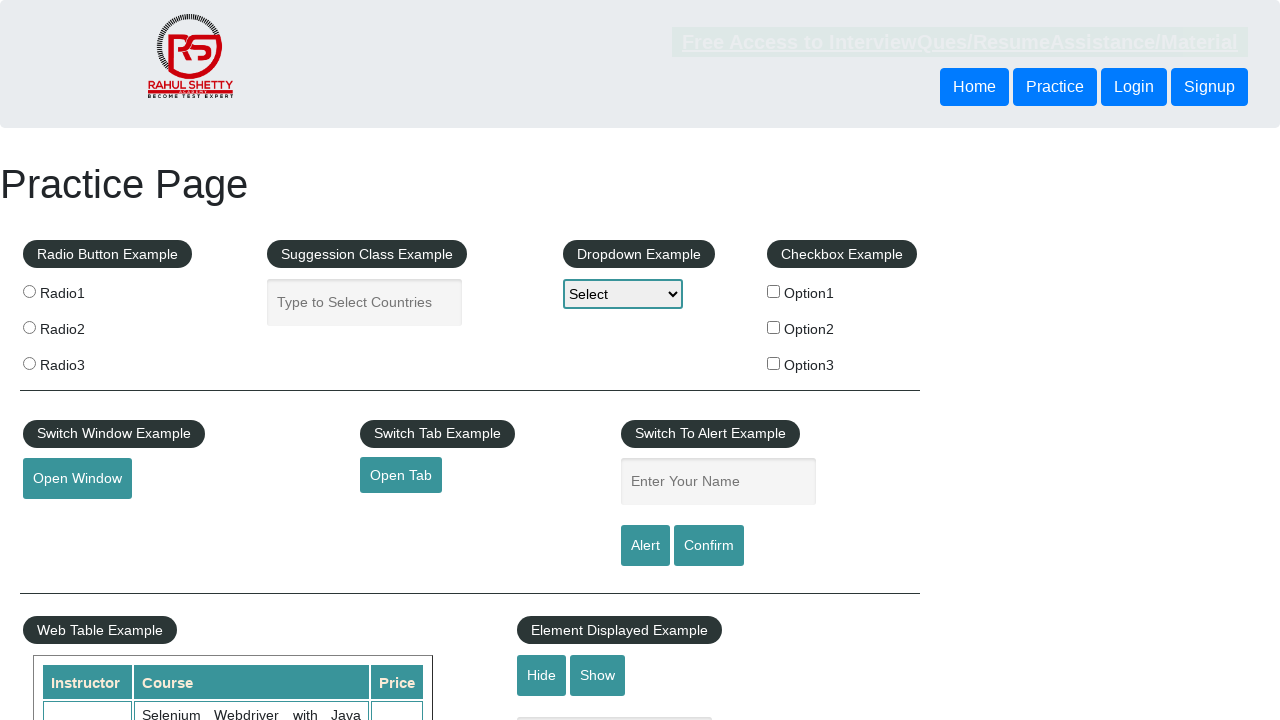

Set up dialog handler to dismiss alerts
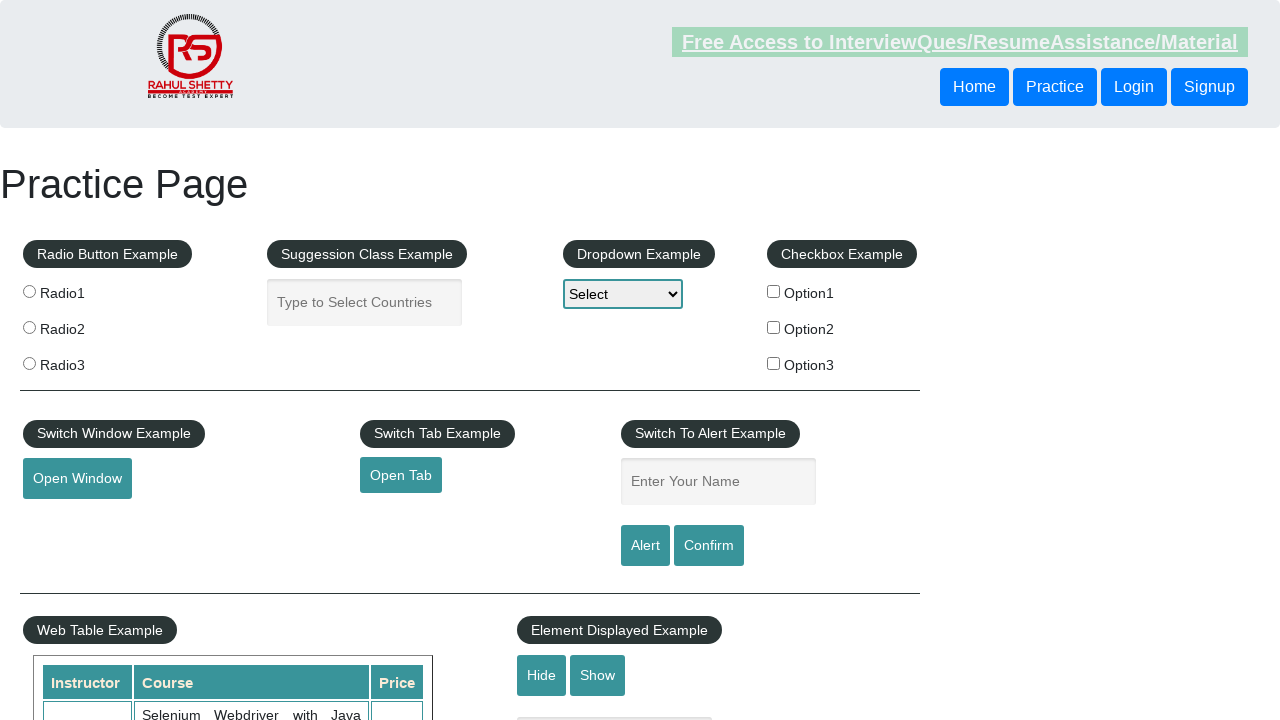

Re-clicked confirm button to trigger dialog with handler in place at (709, 546) on #confirmbtn
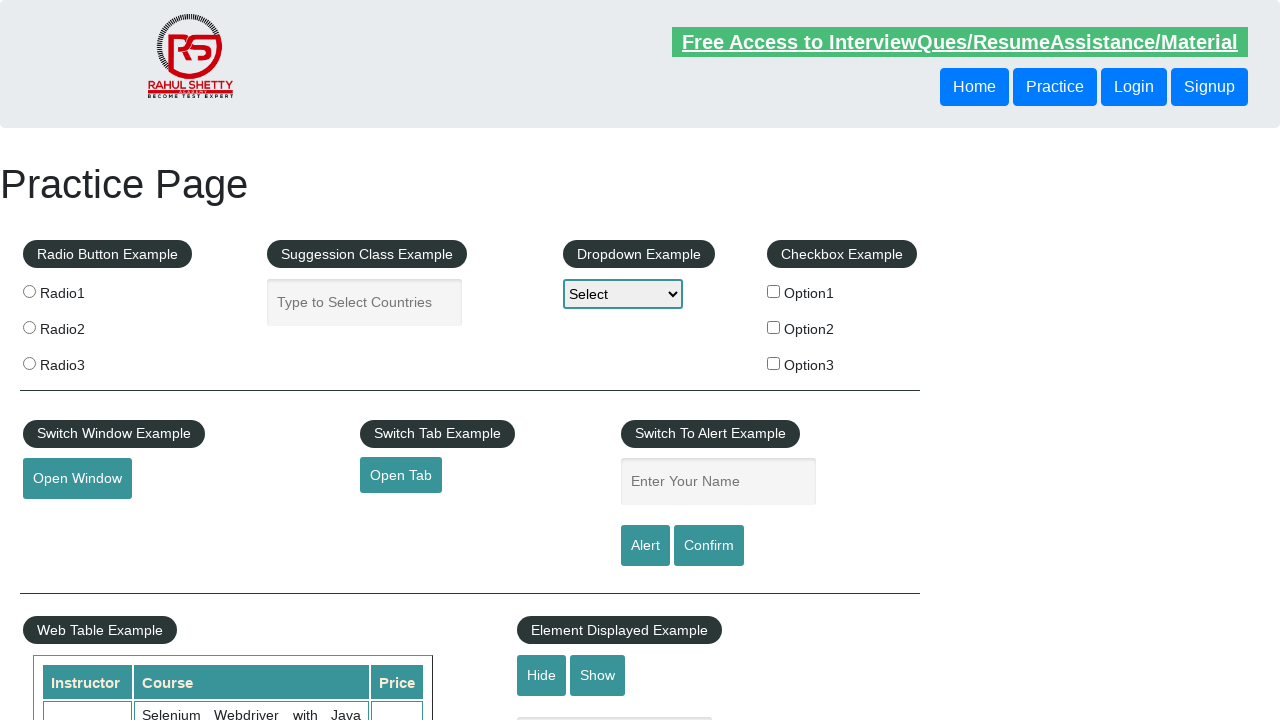

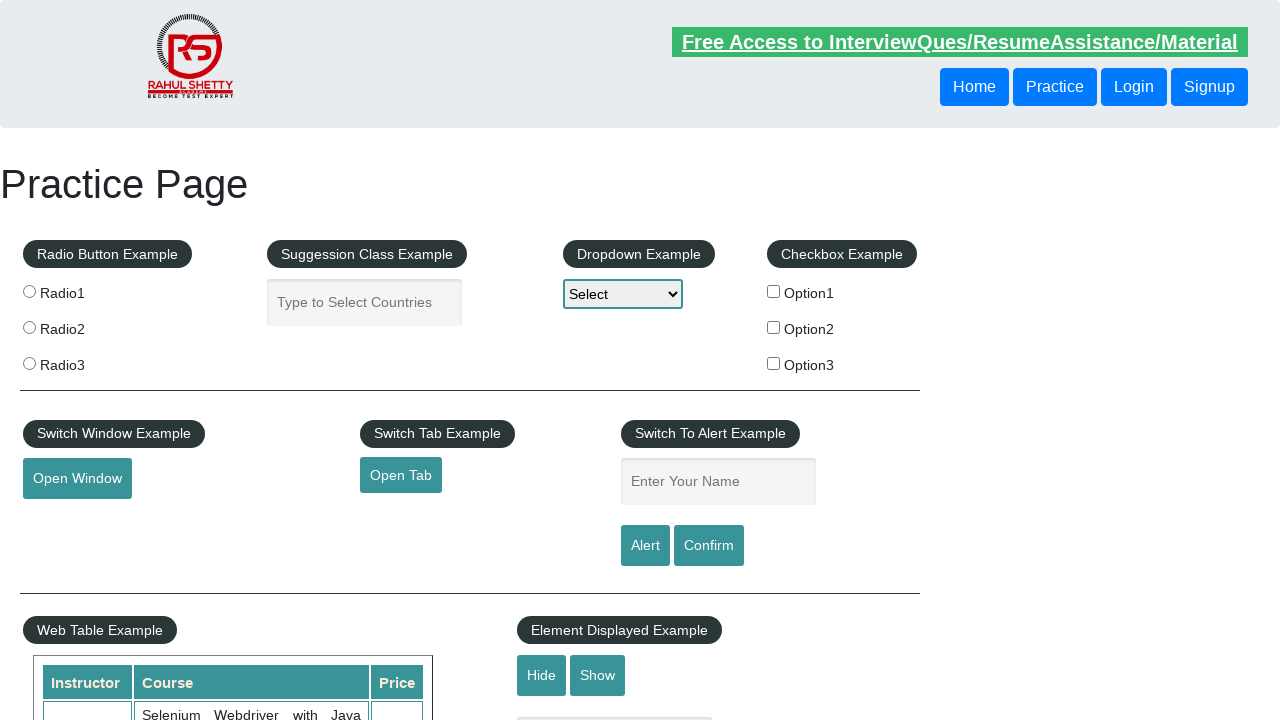